Tests an e-commerce vegetable shopping flow by searching for products, adding items to cart, and attempting to proceed to checkout, verifying that terms and conditions validation appears.

Starting URL: https://rahulshettyacademy.com/seleniumPractise/#/

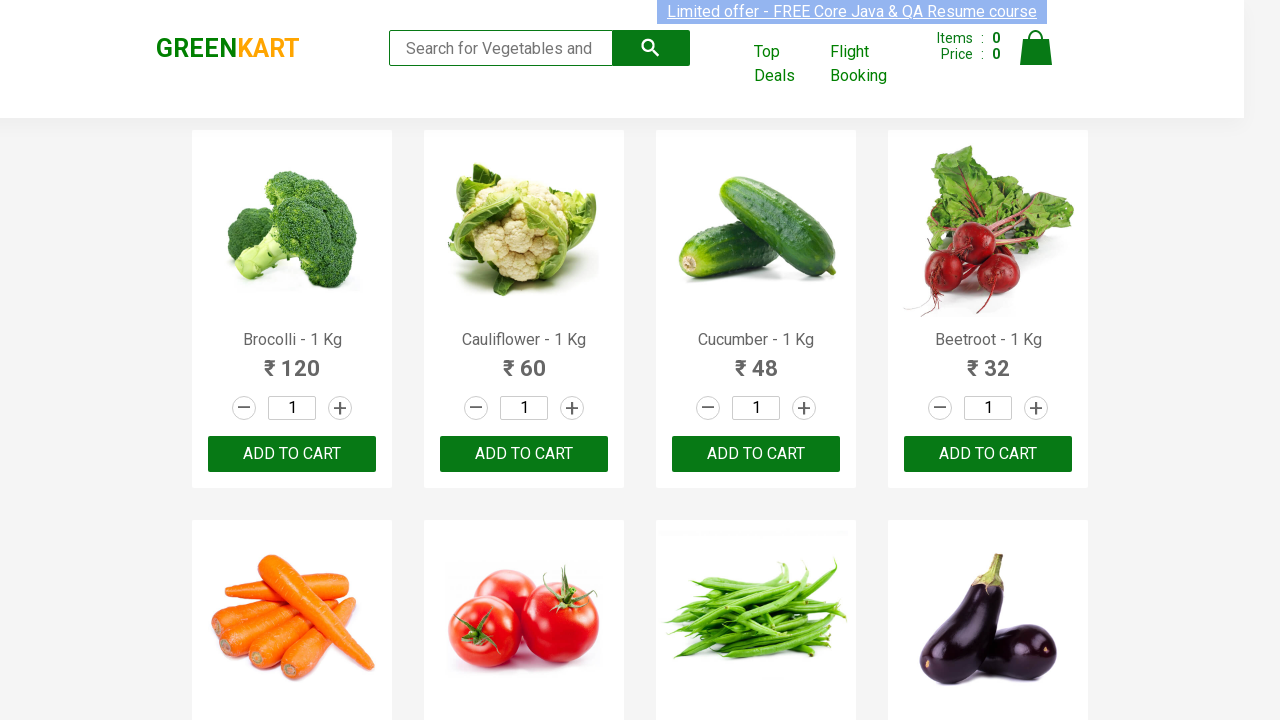

Filled search field with 'ca' to filter vegetables on .search-keyword
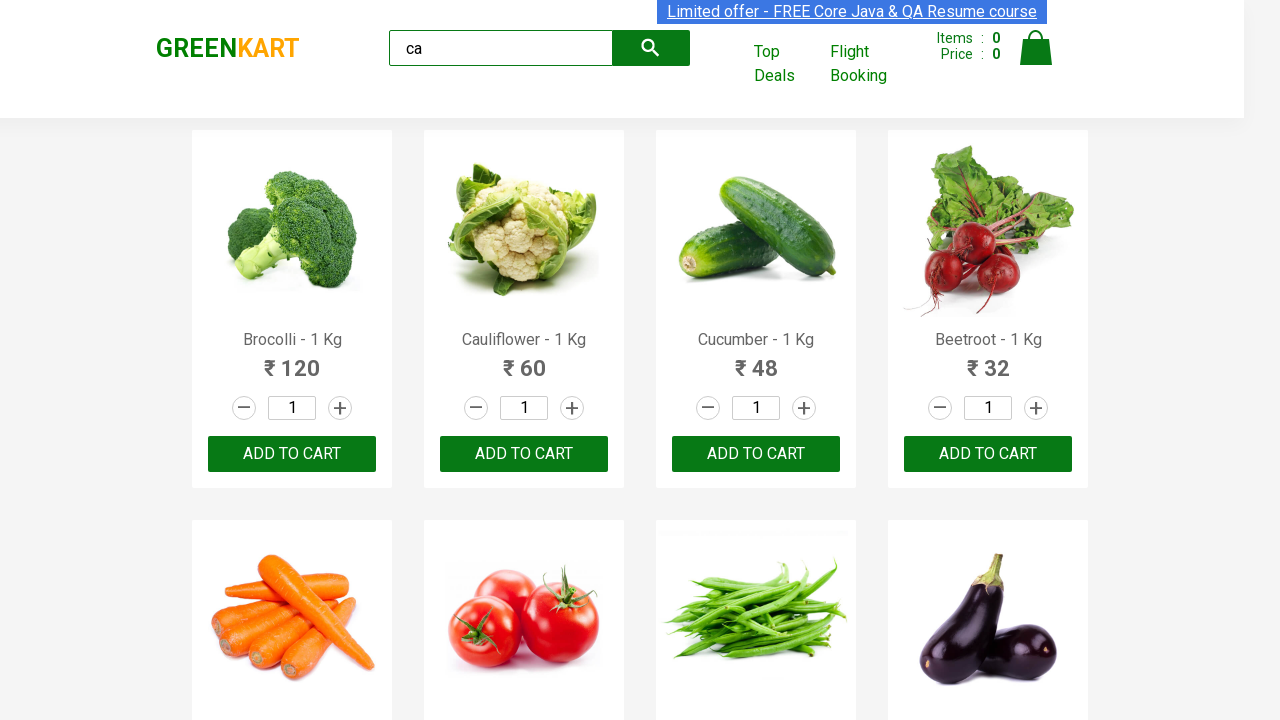

Products filtered and displayed based on search
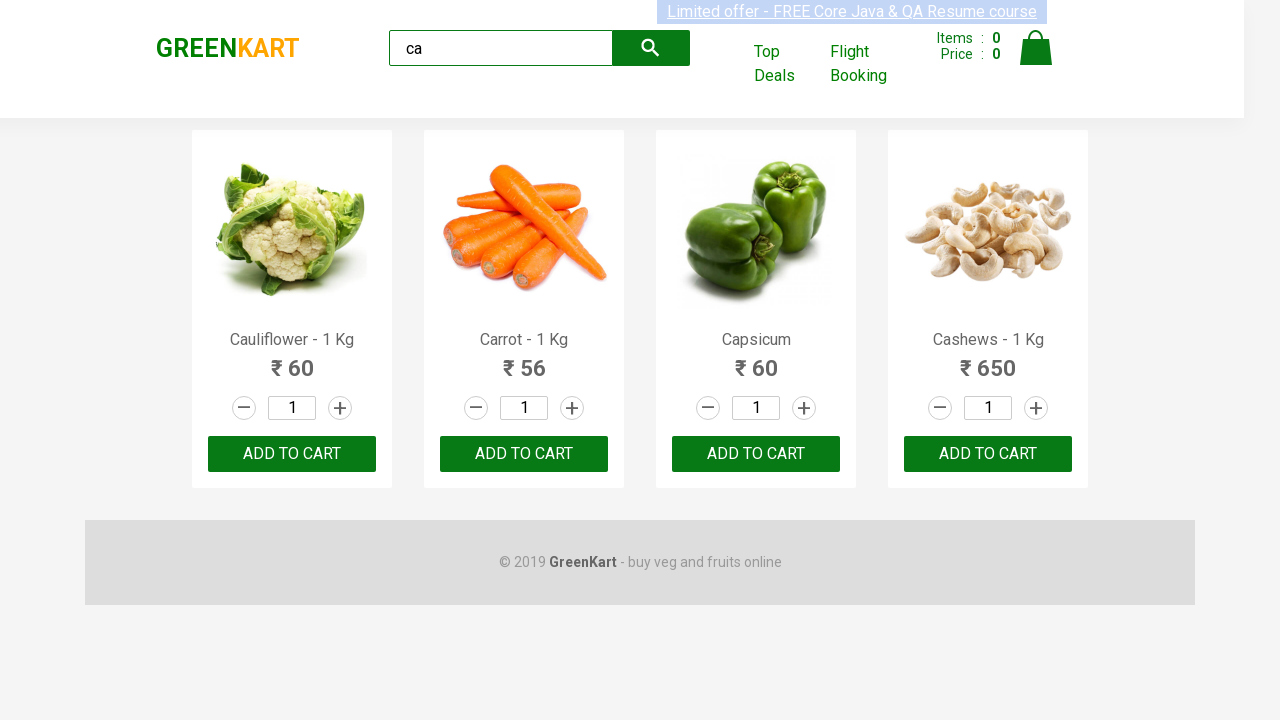

Clicked add to cart button on the third product at (756, 454) on .products:visible .product:visible >> nth=2 >> button[type=button]
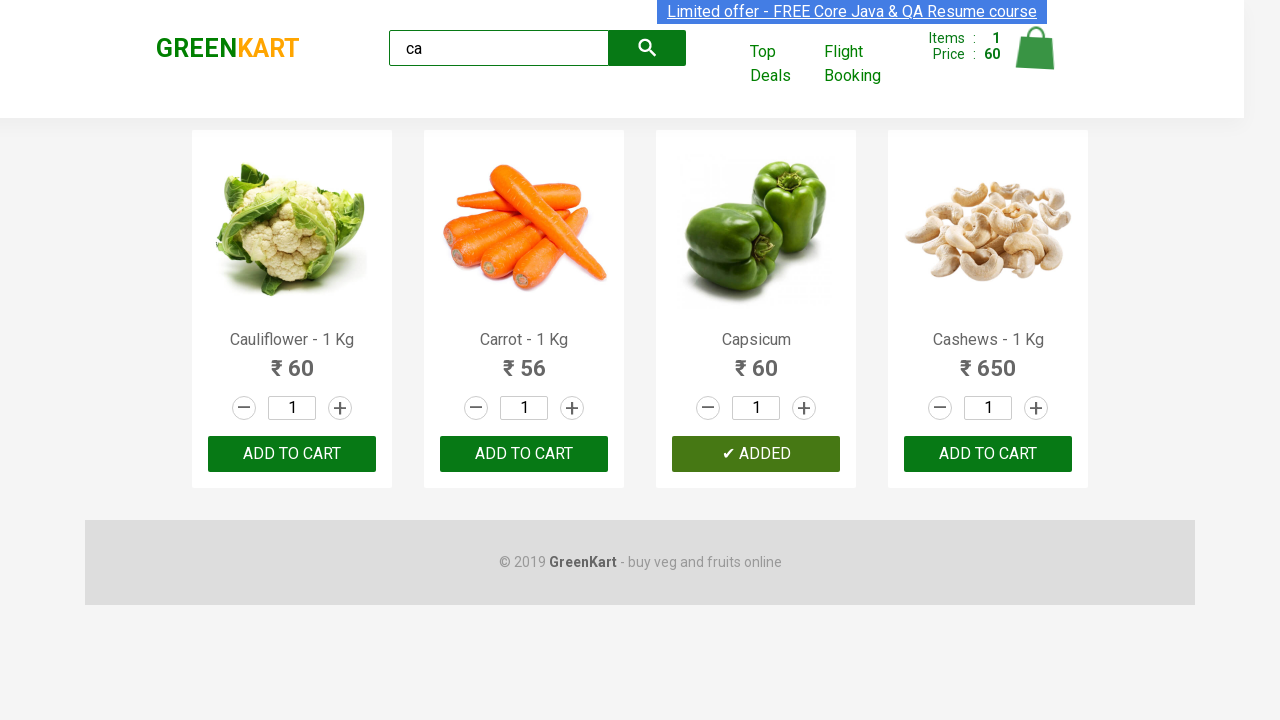

Found and clicked add to cart button for Cashews product at (988, 454) on .products:visible .product:visible >> nth=3 >> button[type=button]
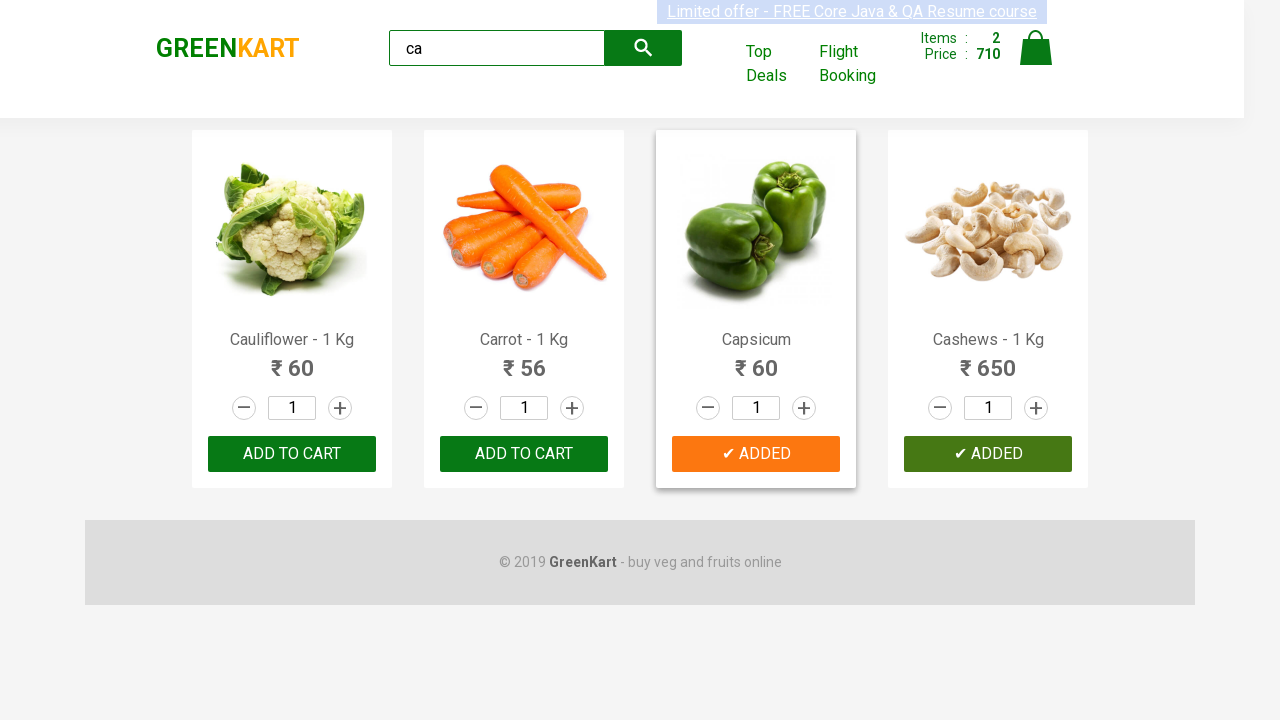

Clicked cart icon to view shopping cart at (1036, 48) on img[alt=Cart]
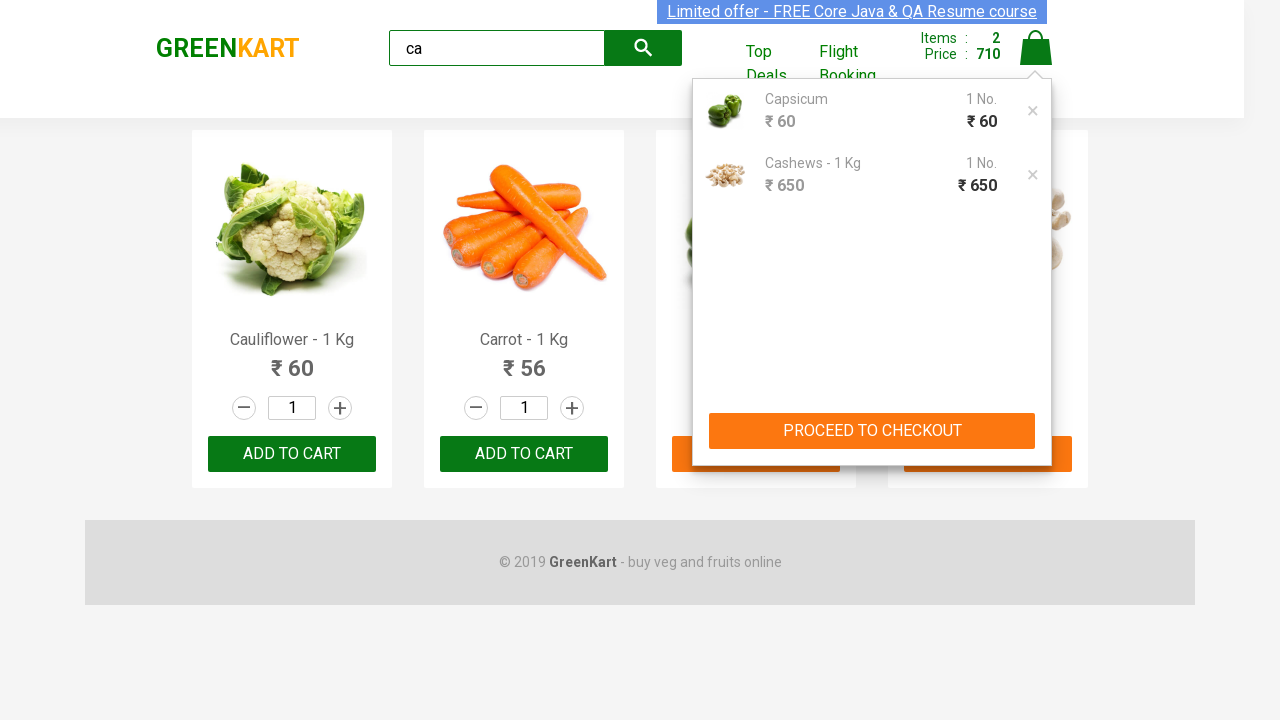

Clicked PROCEED TO CHECKOUT button at (872, 431) on text=PROCEED TO CHECKOUT
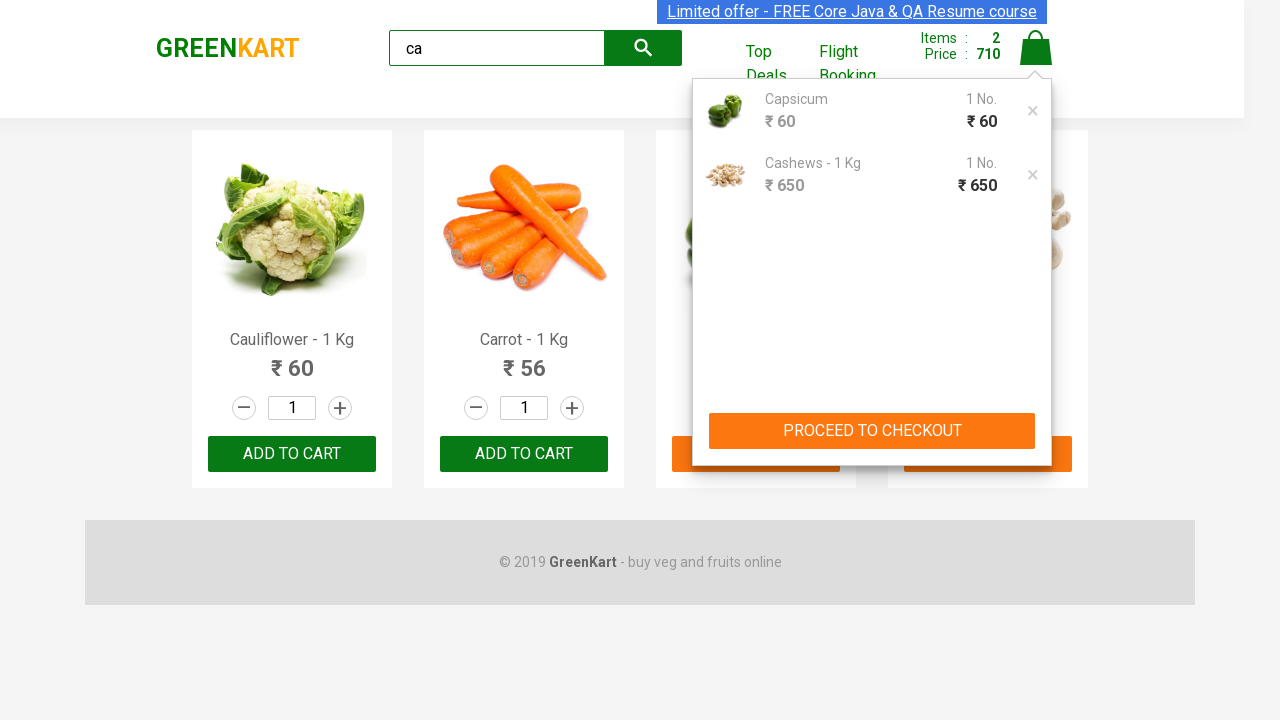

Clicked Place Order button at (1036, 491) on text=Place Order
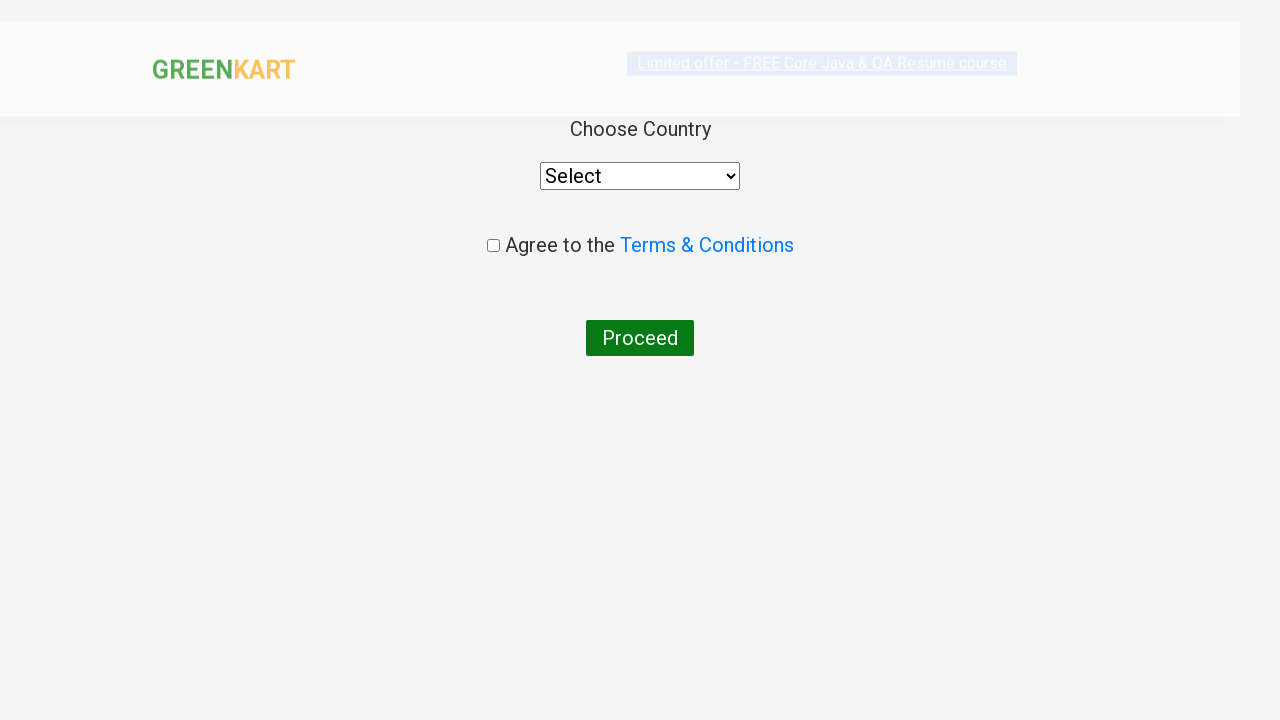

Clicked Proceed button at (640, 338) on text=Proceed
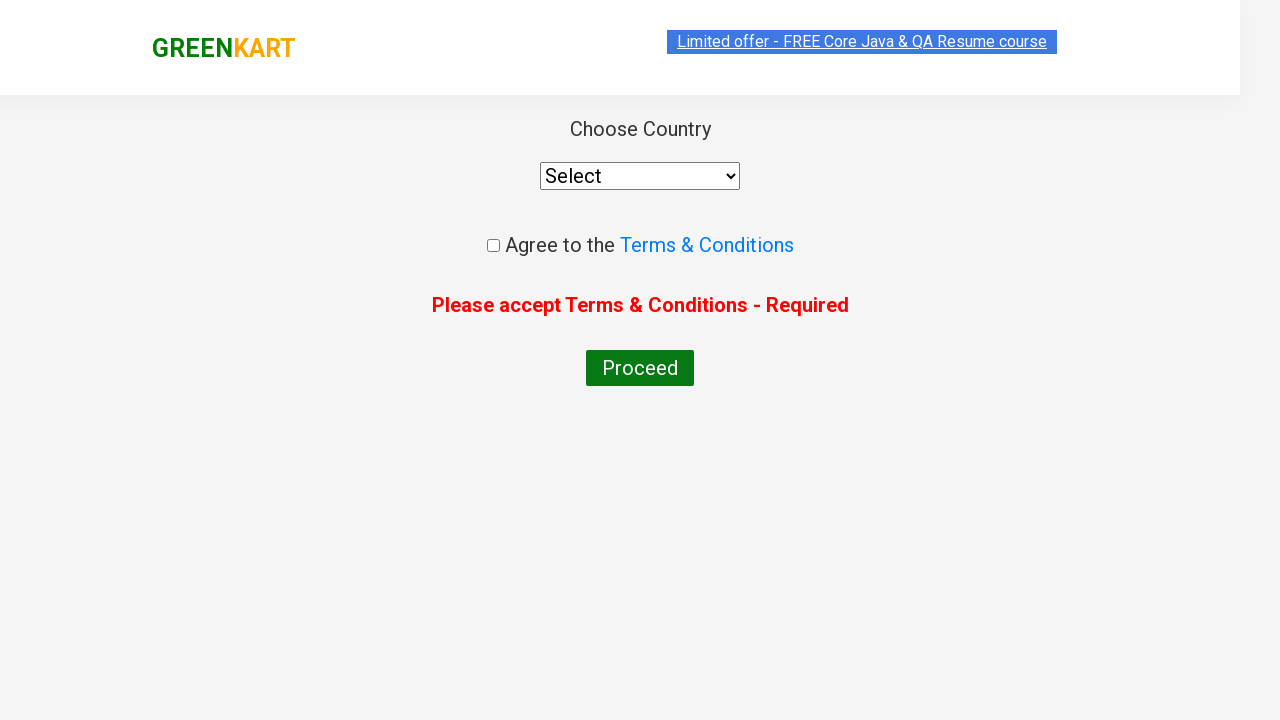

Terms and conditions validation error appeared as expected
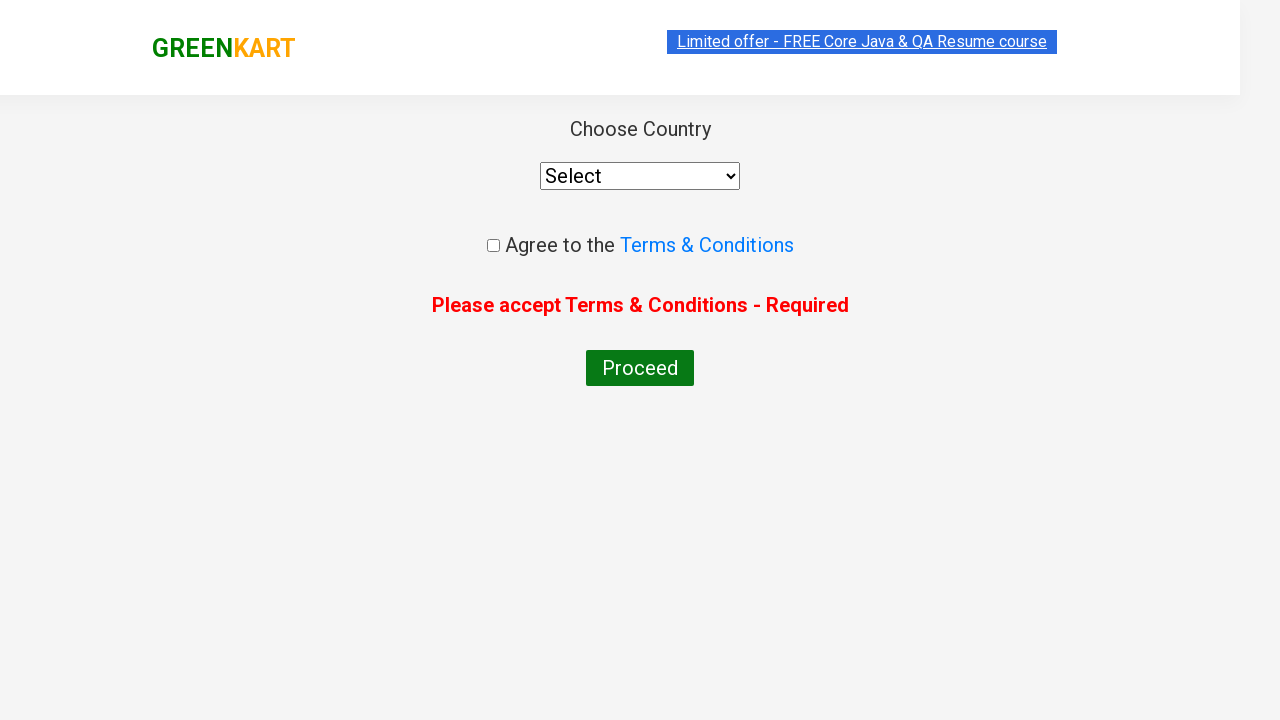

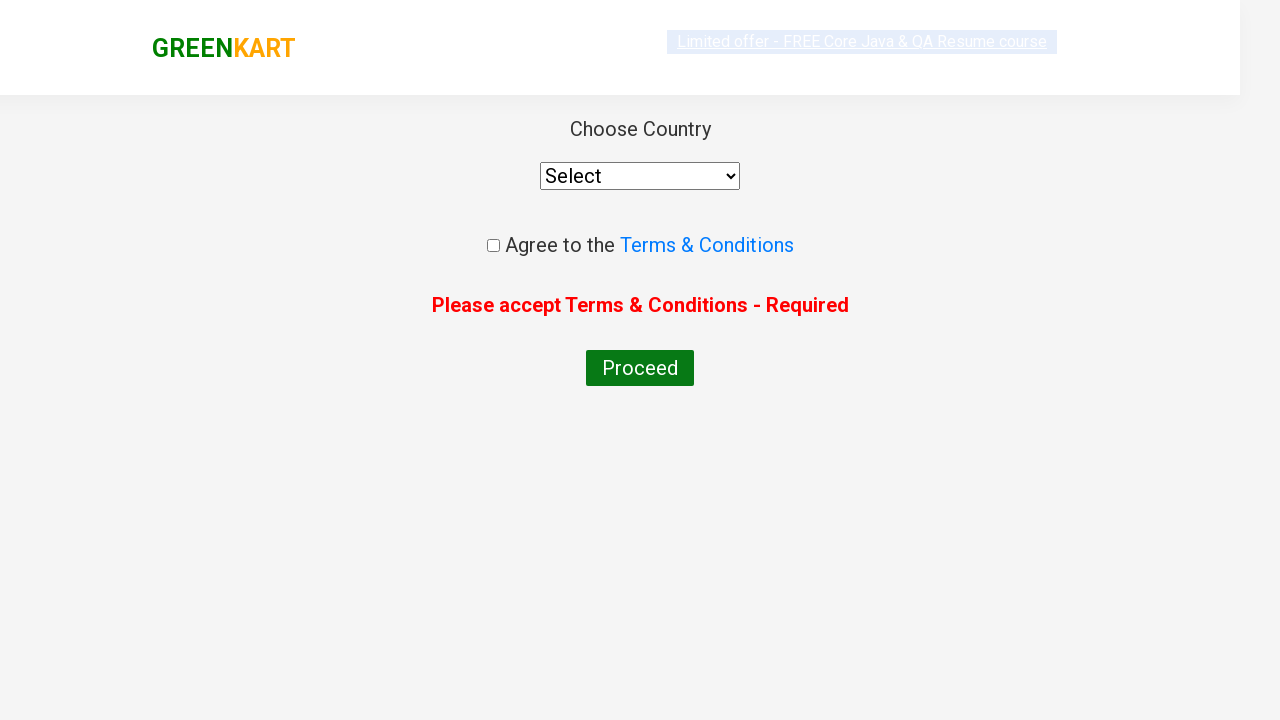